Tests selecting specific random items (1, 3, 6, 11) using Ctrl+click

Starting URL: https://automationfc.github.io/jquery-selectable/

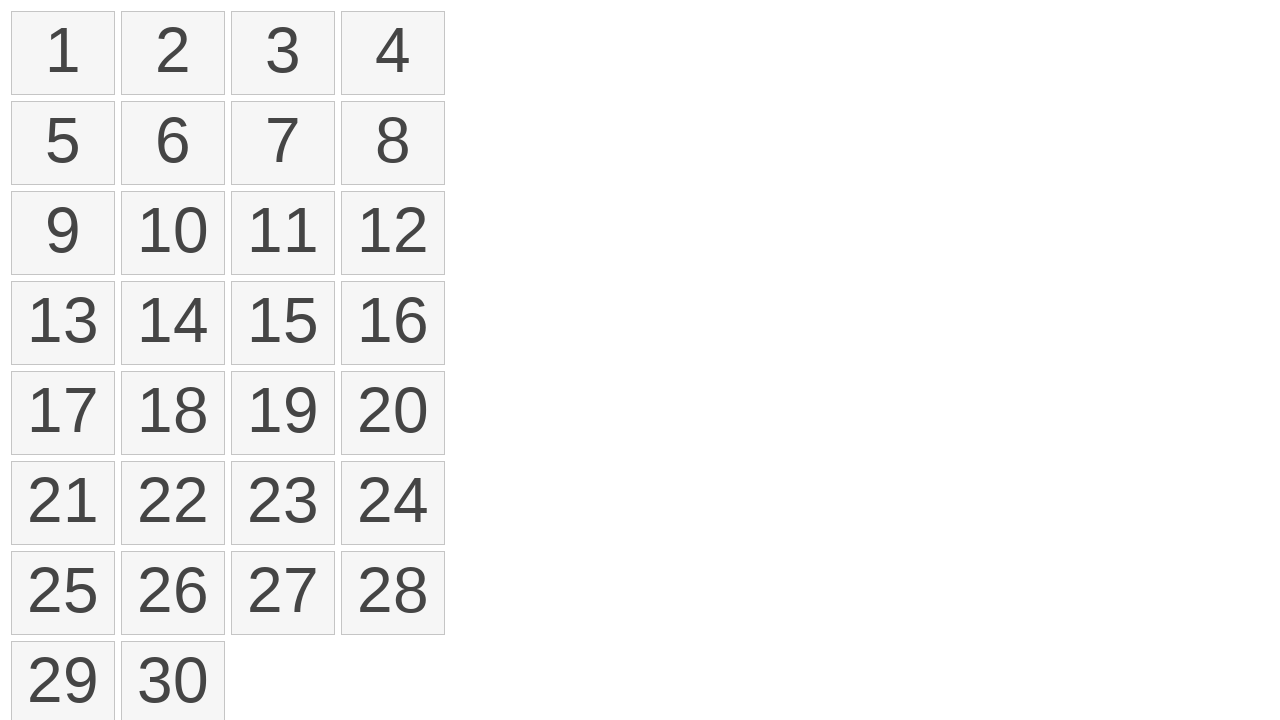

Navigated to jQuery Selectable test page
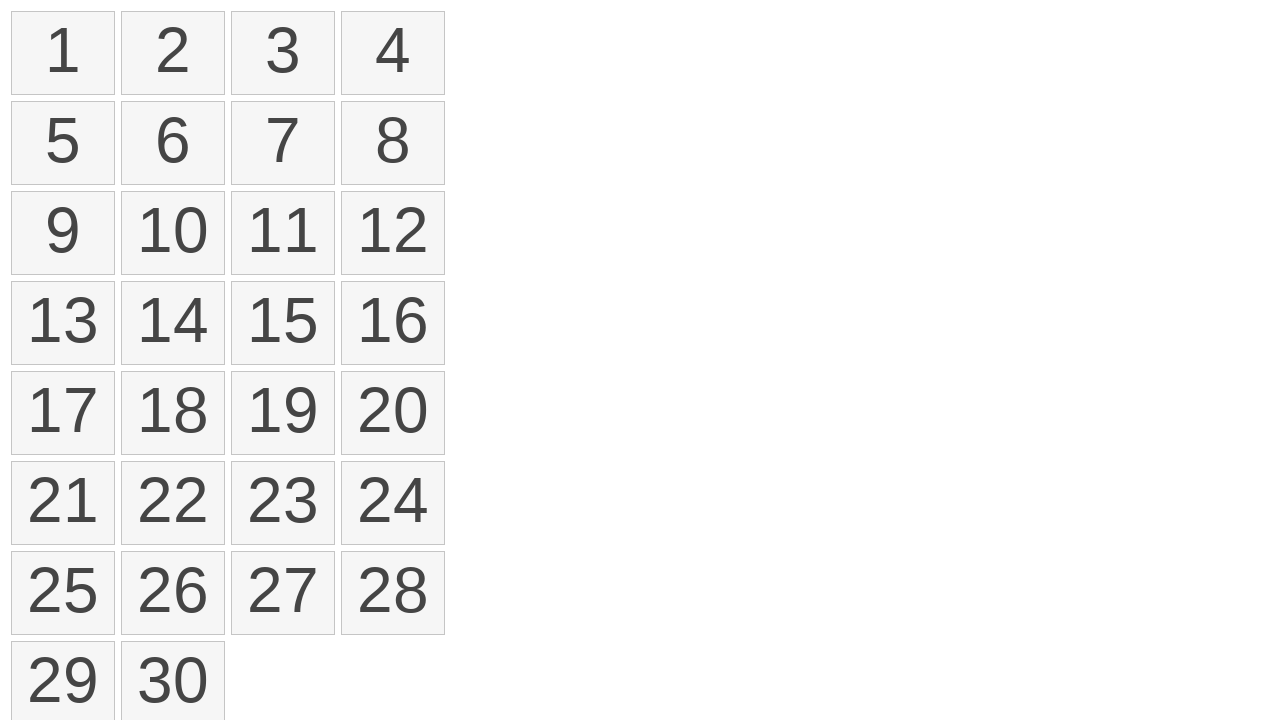

Located all selectable items on the page
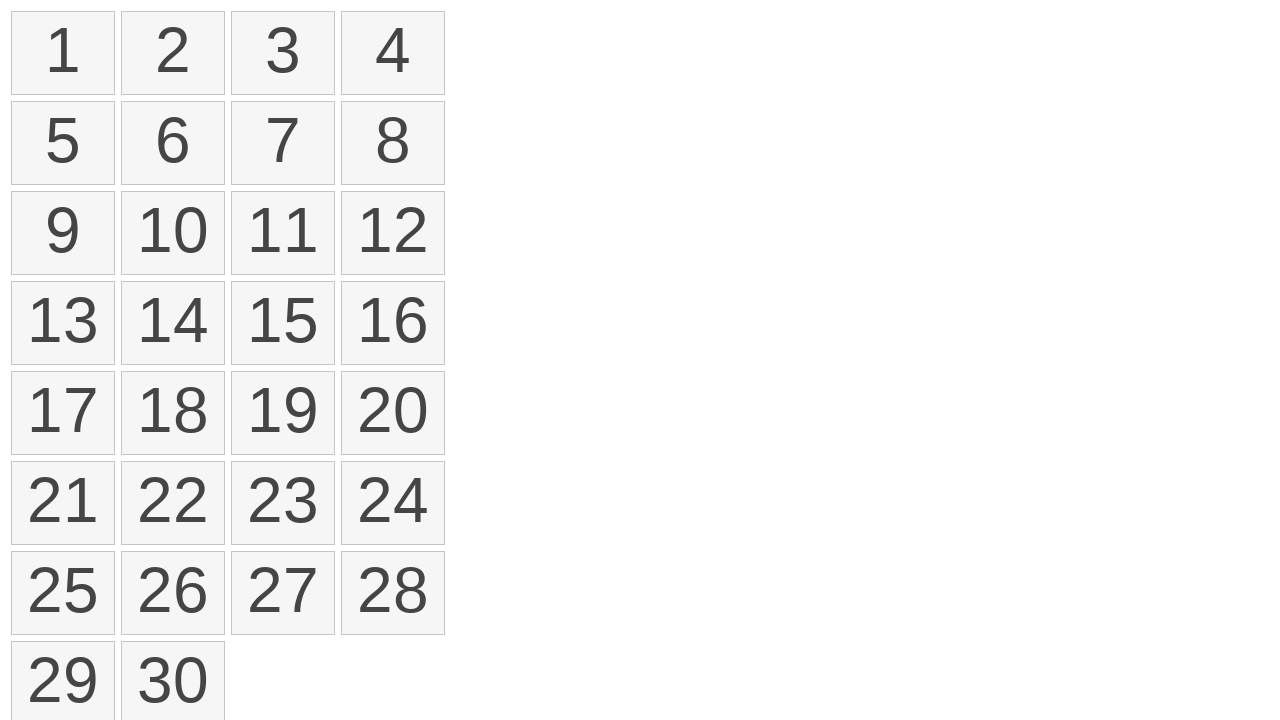

Ctrl+clicked item at index 0 at (63, 53) on li.ui-state-default >> nth=0
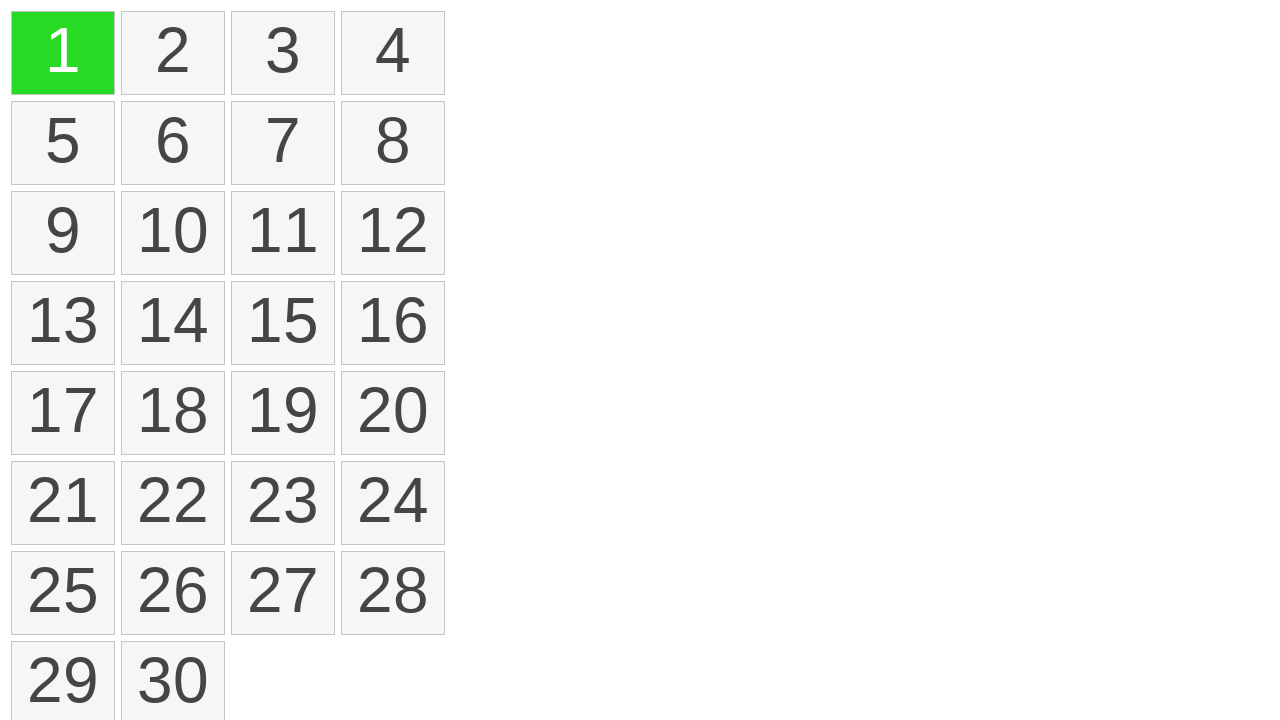

Ctrl+clicked item at index 2 at (283, 53) on li.ui-state-default >> nth=2
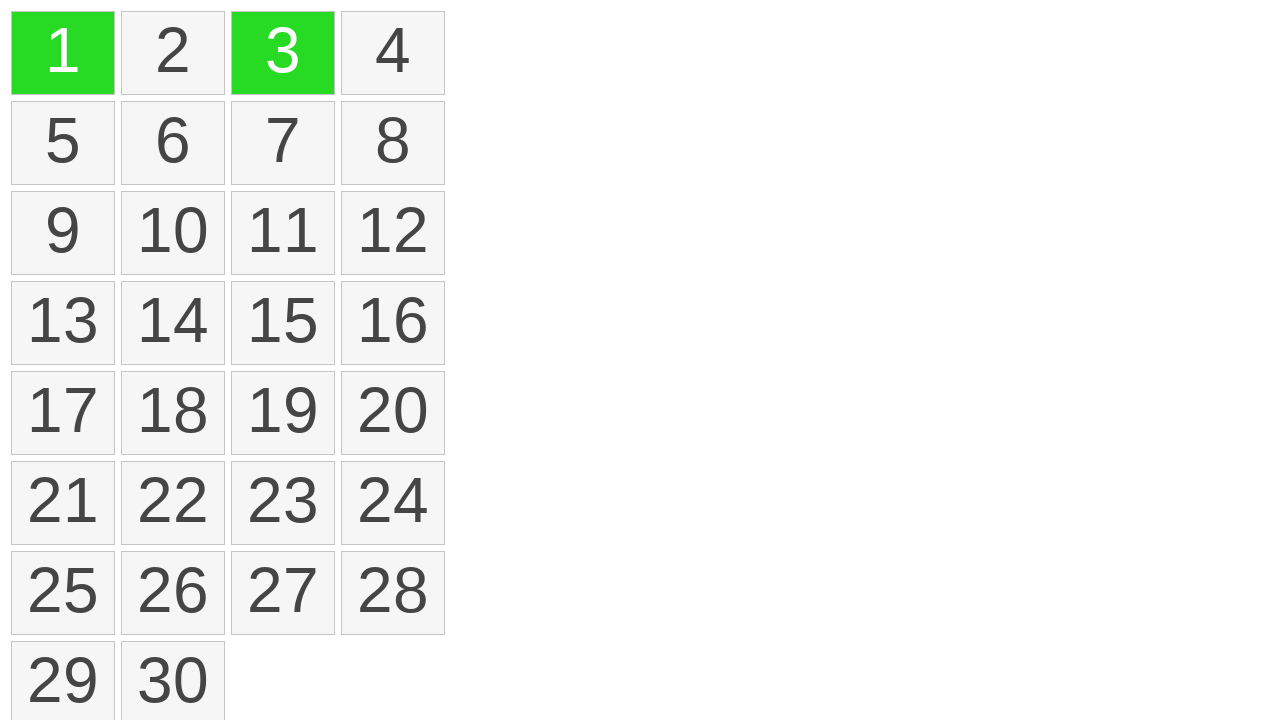

Ctrl+clicked item at index 5 at (173, 143) on li.ui-state-default >> nth=5
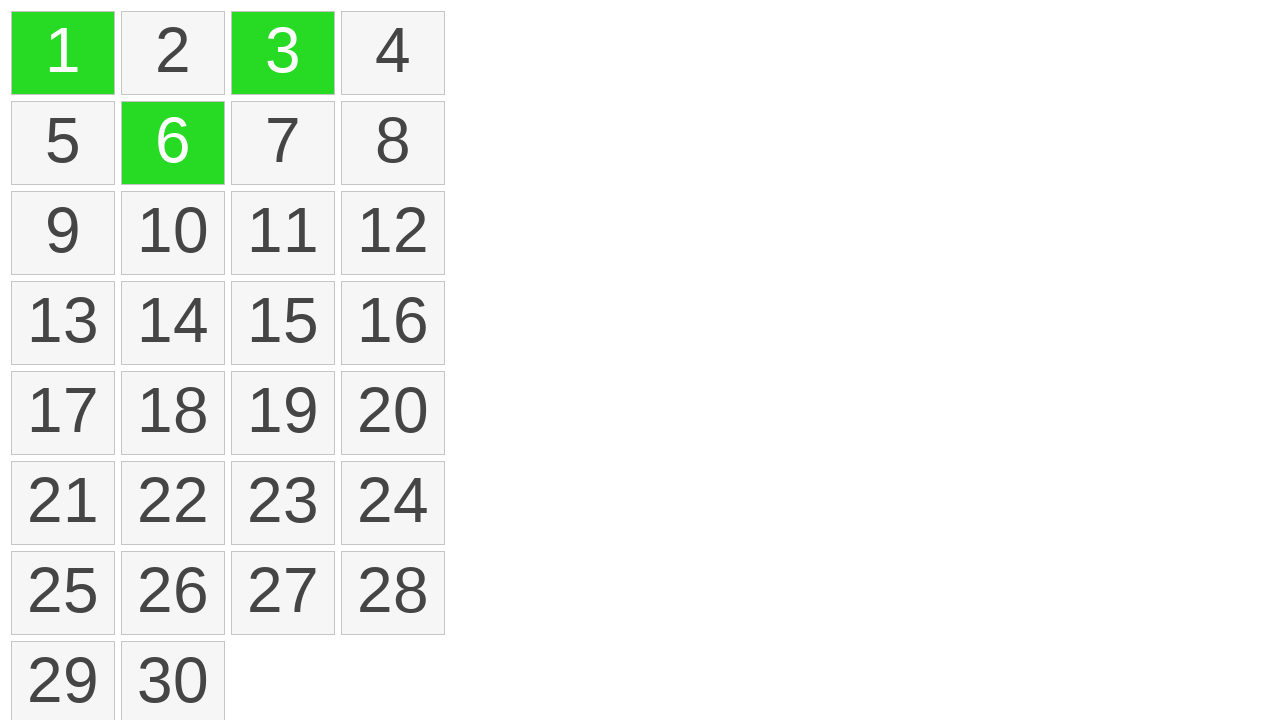

Ctrl+clicked item at index 10 at (283, 233) on li.ui-state-default >> nth=10
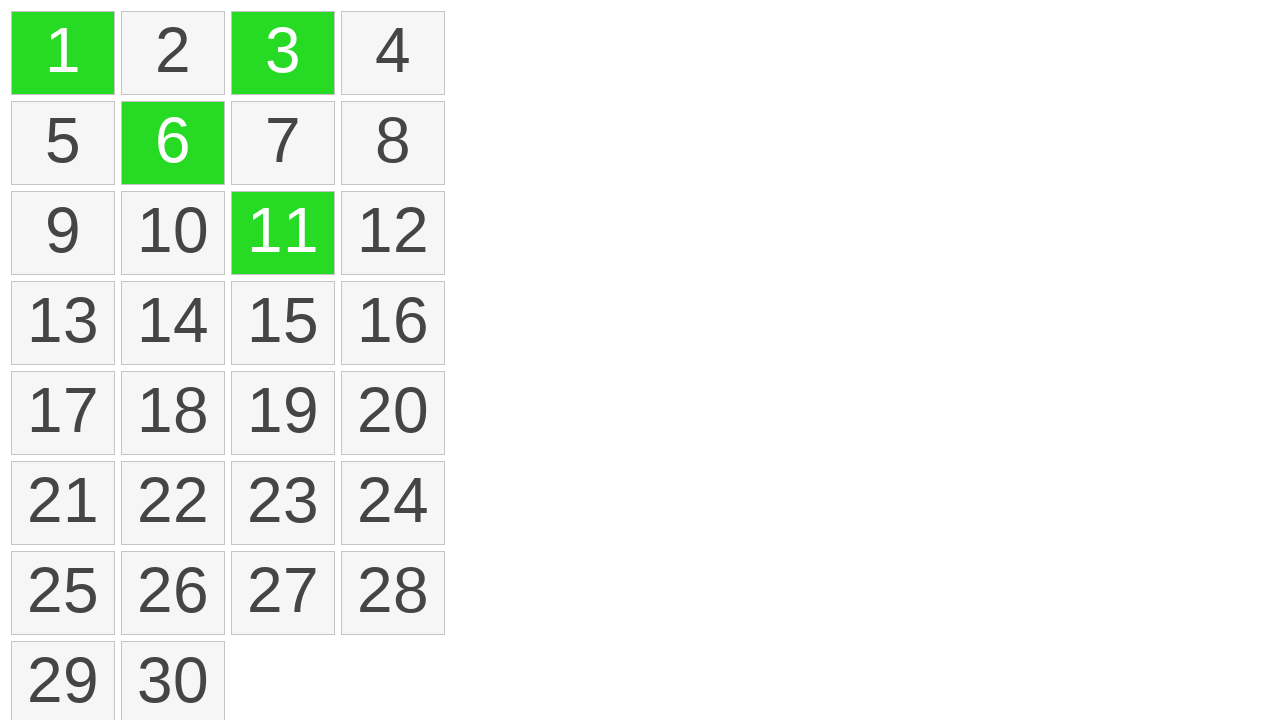

Waited 1000ms for selection to complete
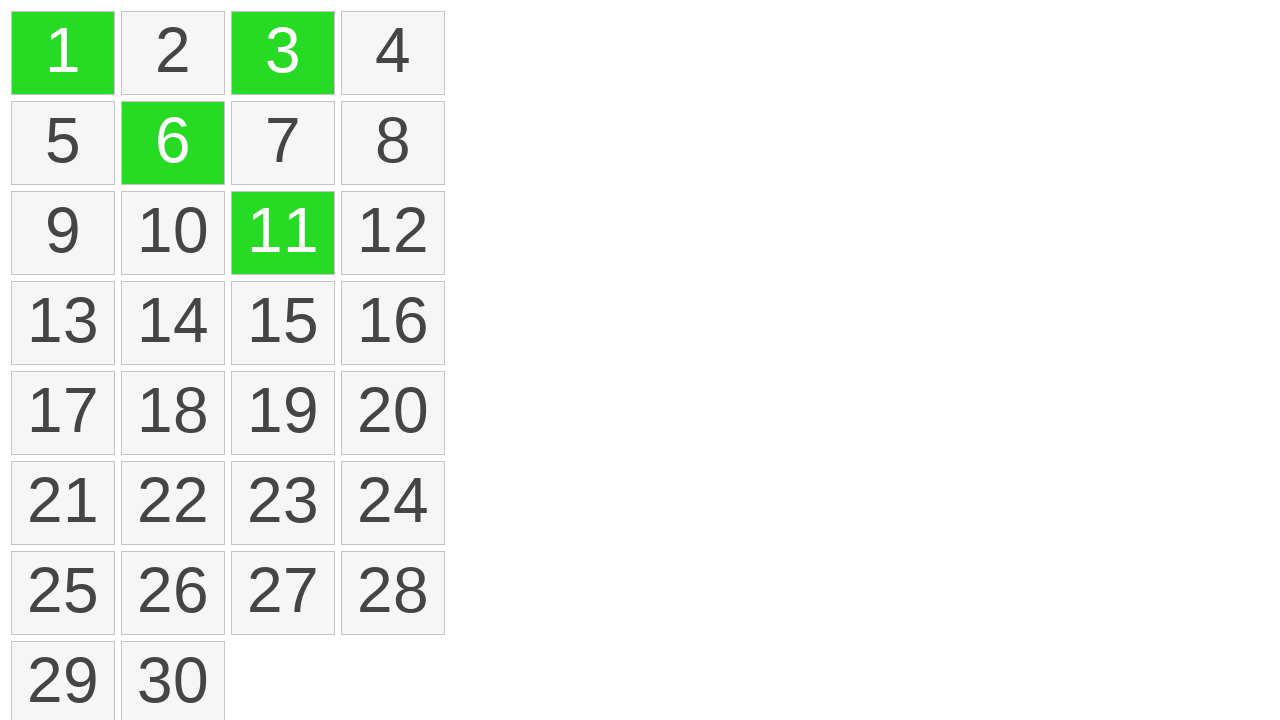

Located all selected items
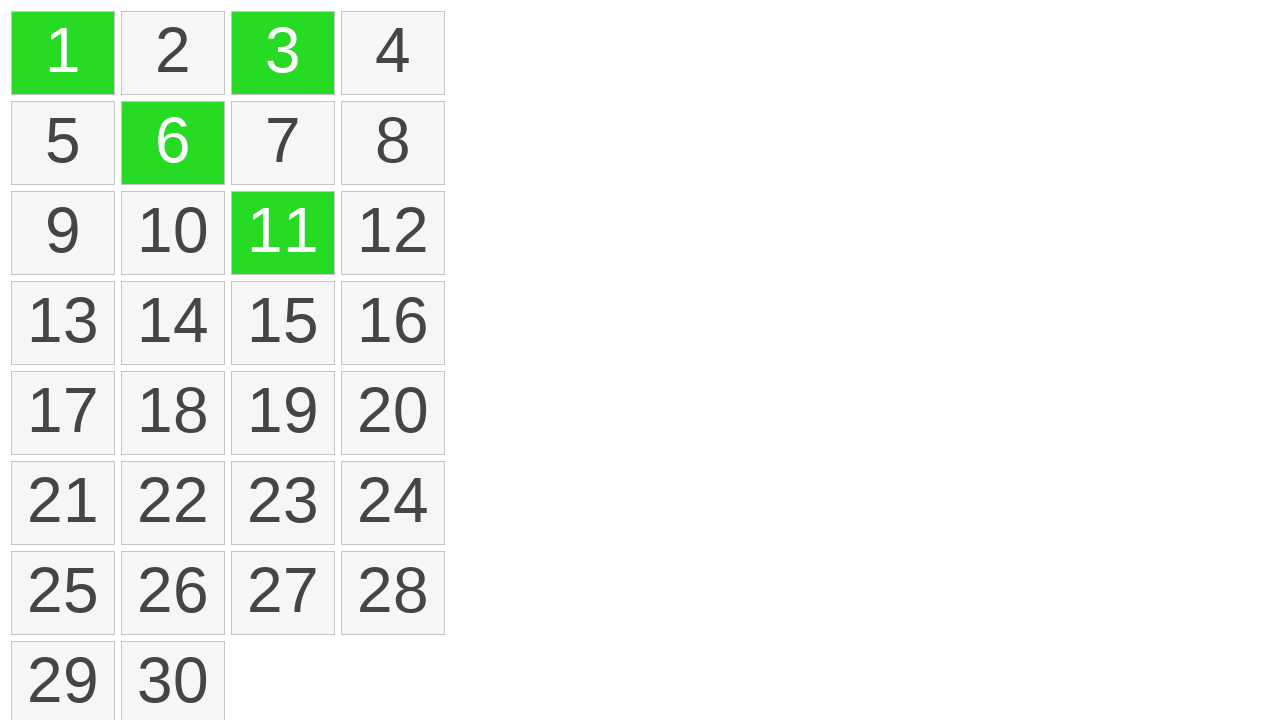

Verified that exactly 4 items are selected
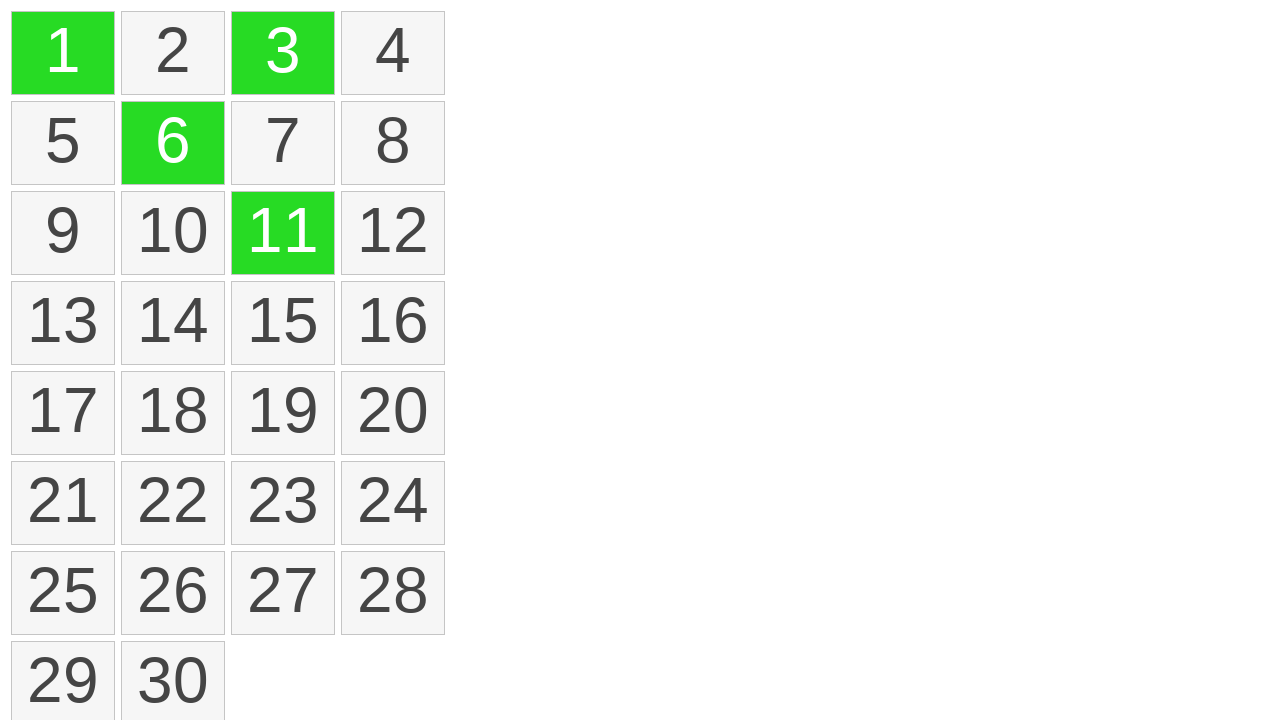

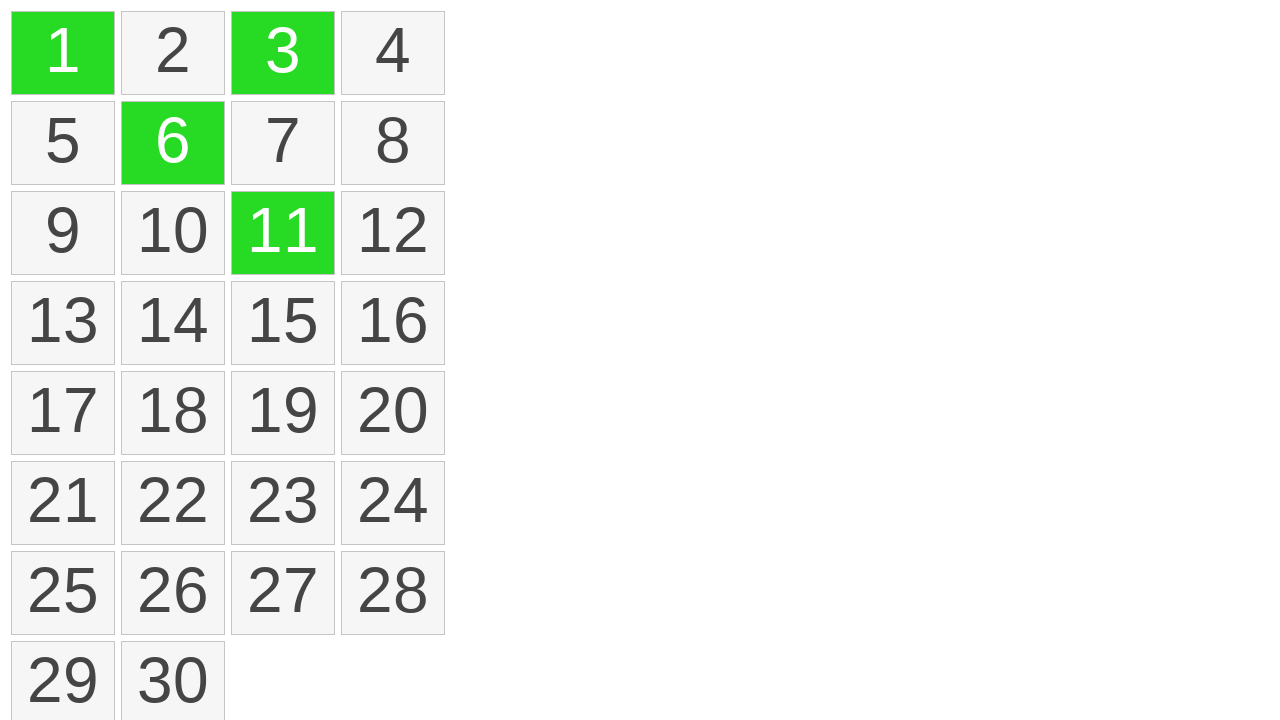